Tests filtering to display only completed items by clicking the Completed link.

Starting URL: https://demo.playwright.dev/todomvc

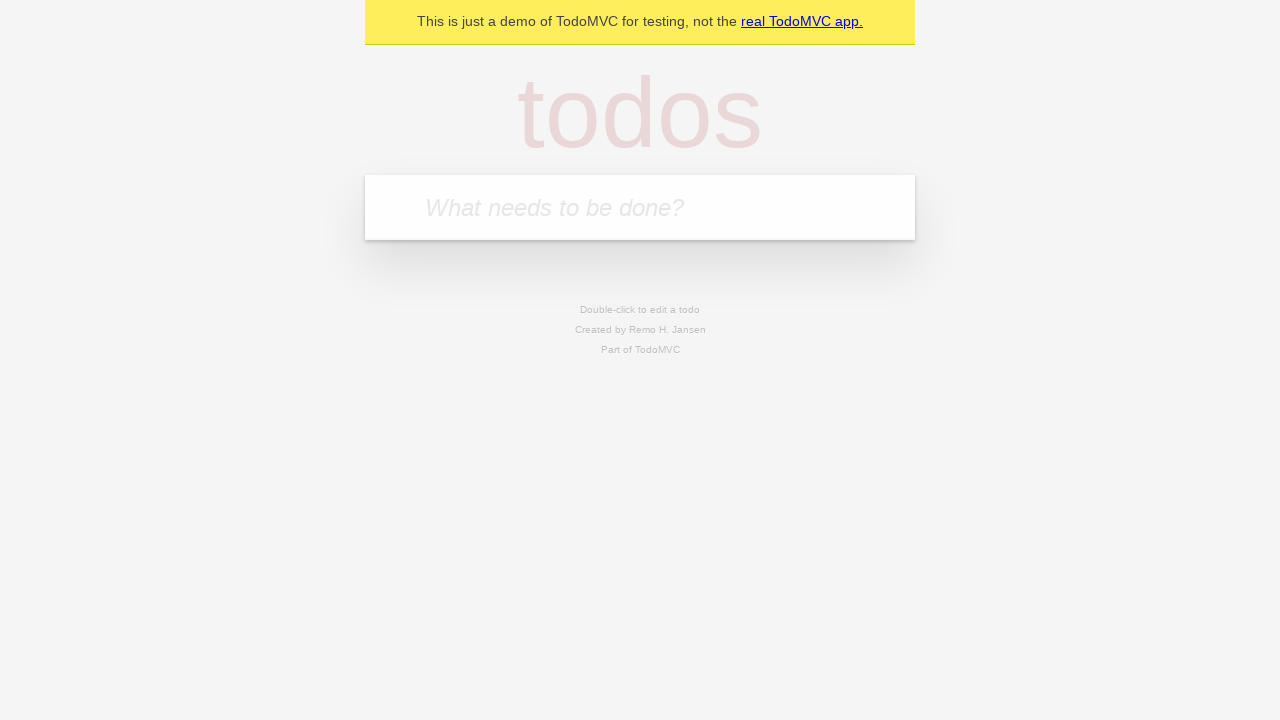

Filled todo input with 'buy some cheese' on internal:attr=[placeholder="What needs to be done?"i]
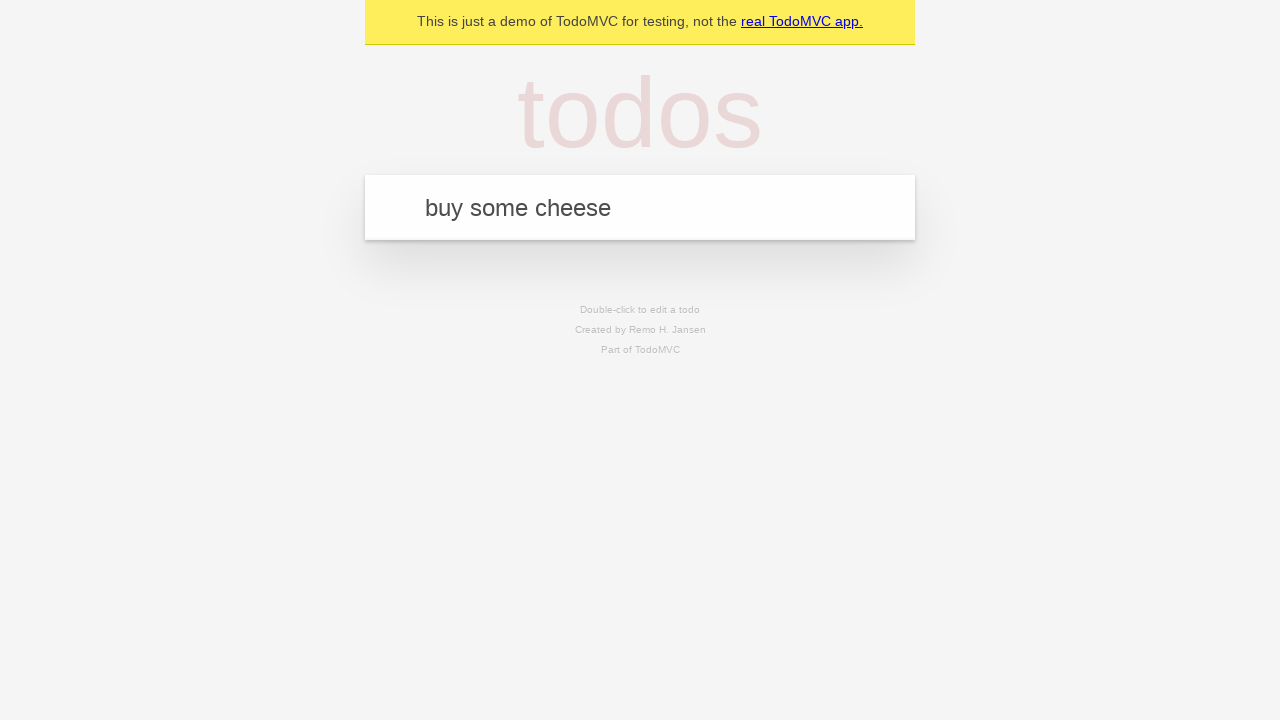

Pressed Enter to add first todo on internal:attr=[placeholder="What needs to be done?"i]
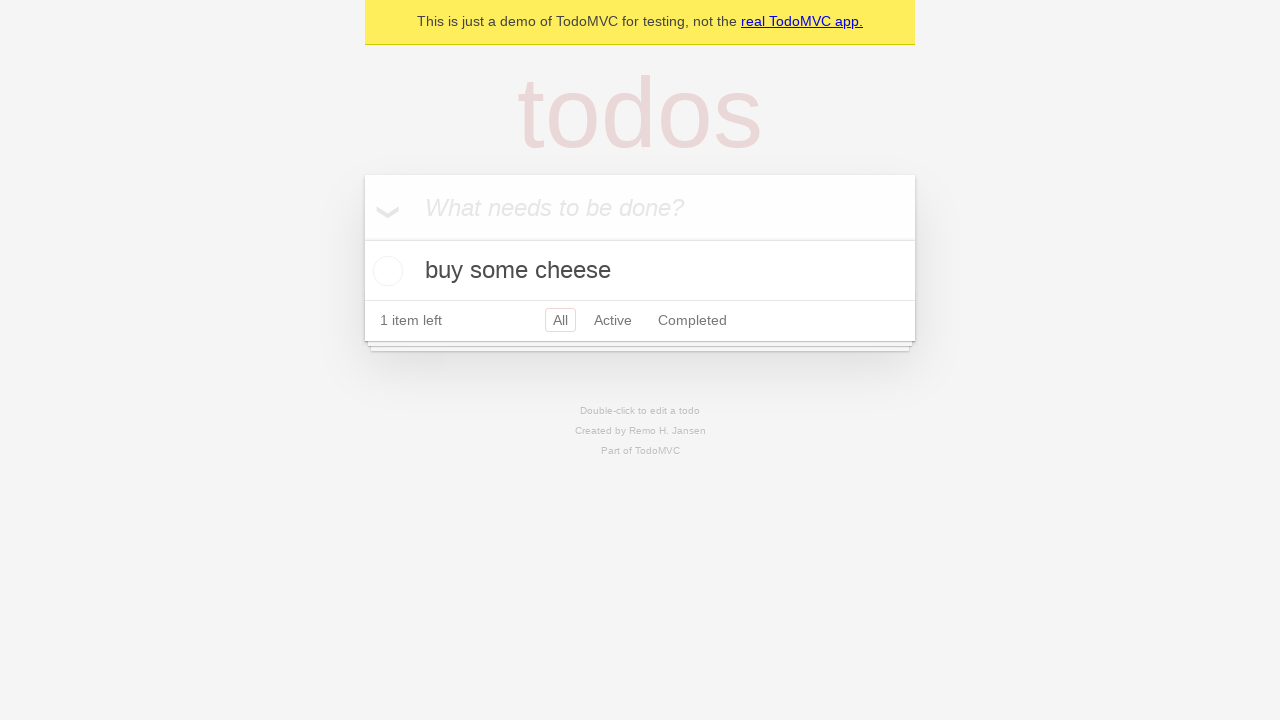

Filled todo input with 'feed the cat' on internal:attr=[placeholder="What needs to be done?"i]
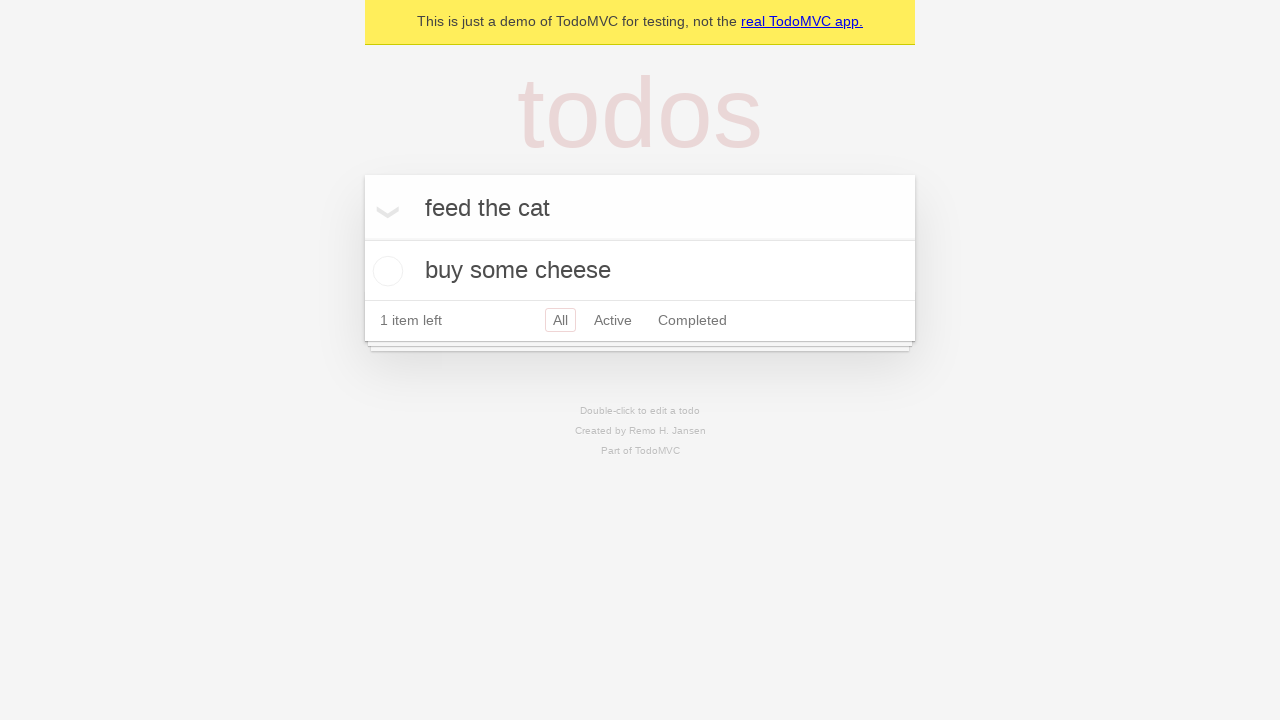

Pressed Enter to add second todo on internal:attr=[placeholder="What needs to be done?"i]
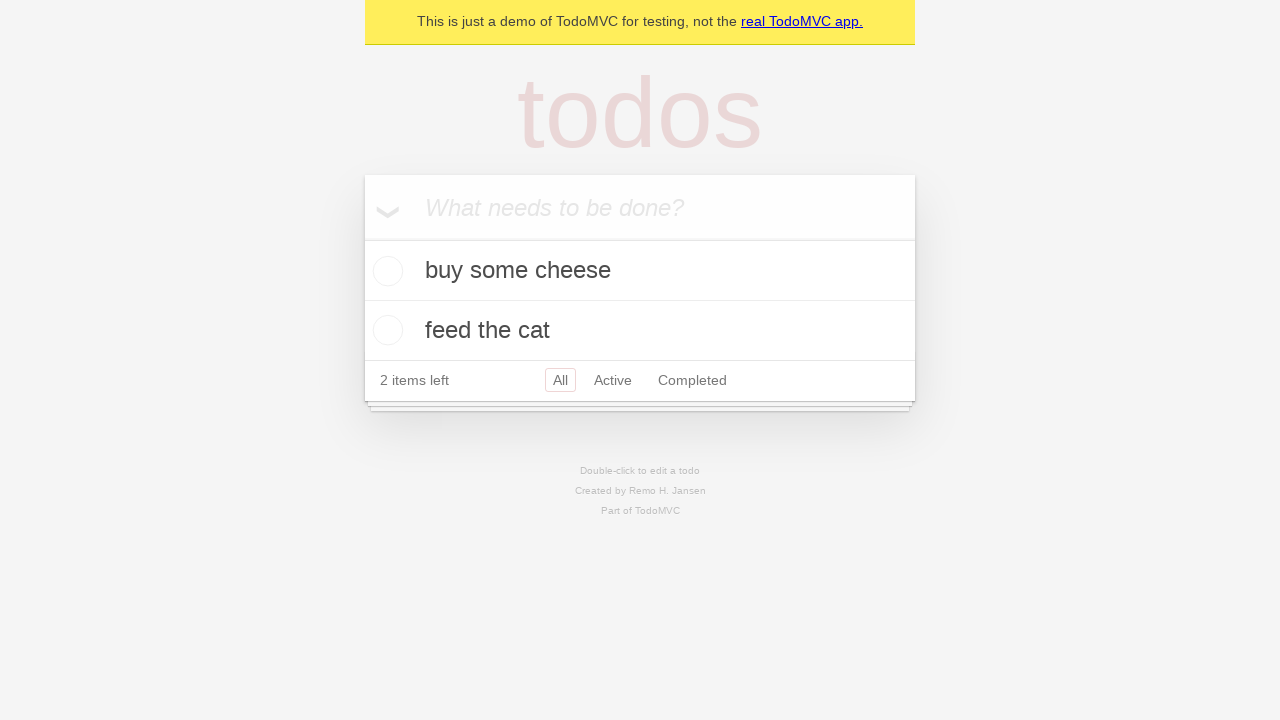

Filled todo input with 'book a doctors appointment' on internal:attr=[placeholder="What needs to be done?"i]
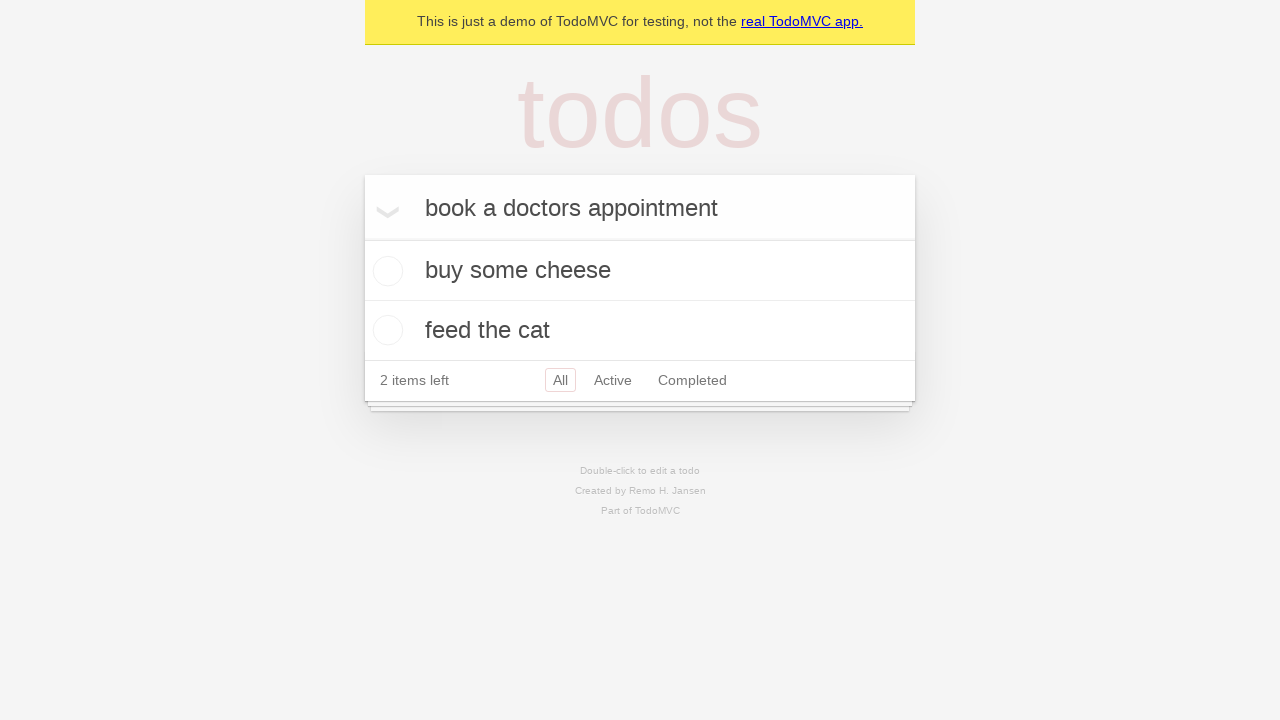

Pressed Enter to add third todo on internal:attr=[placeholder="What needs to be done?"i]
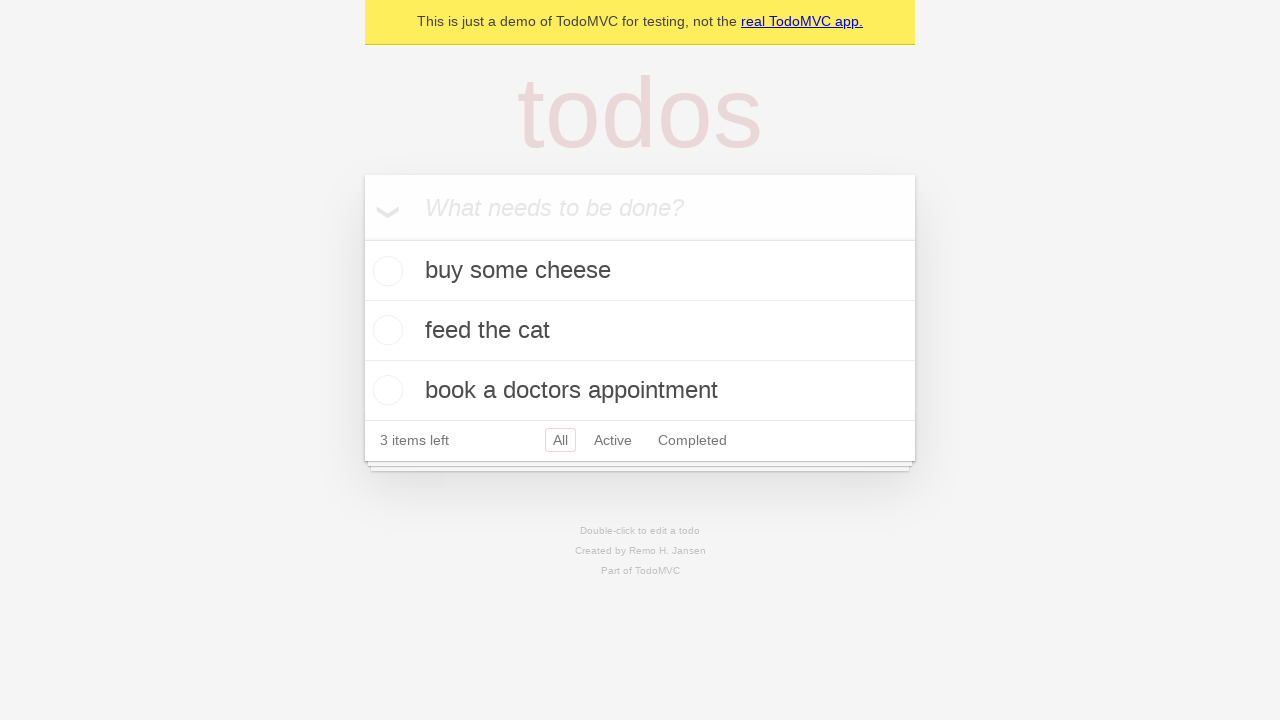

Checked the second todo item 'feed the cat' at (385, 330) on internal:testid=[data-testid="todo-item"s] >> nth=1 >> internal:role=checkbox
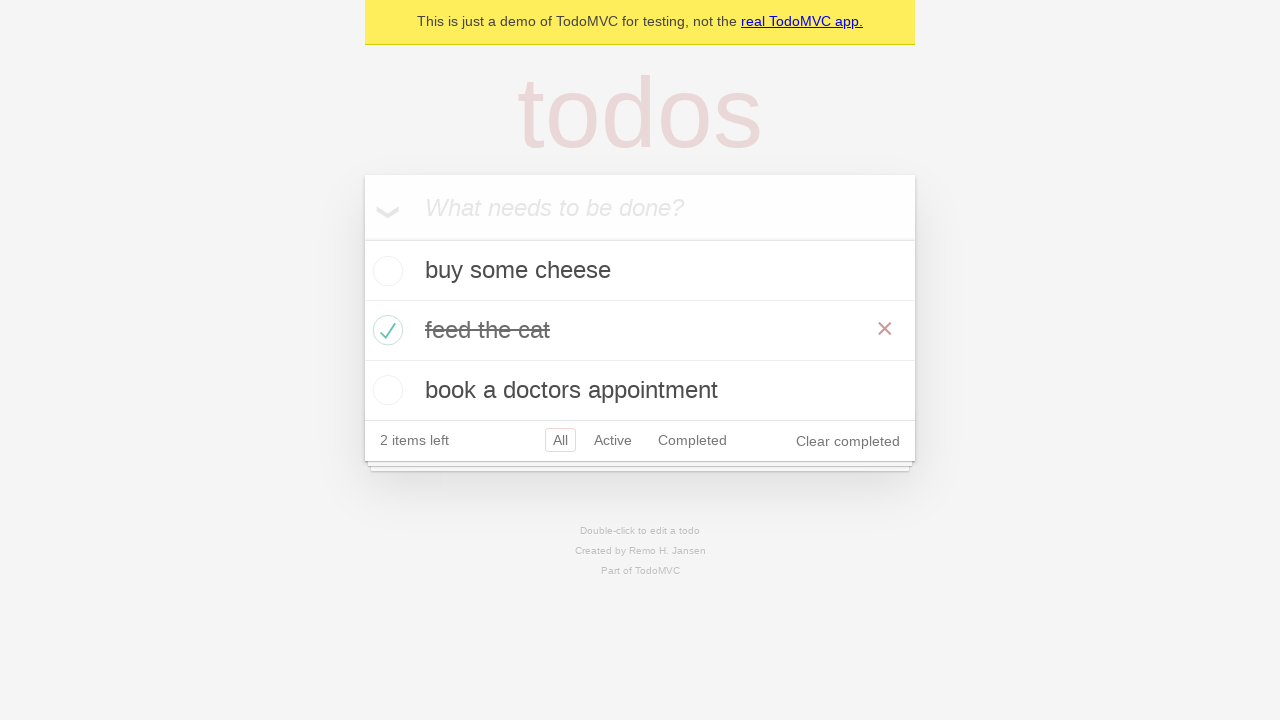

Clicked Completed link to filter and display only completed items at (692, 440) on internal:role=link[name="Completed"i]
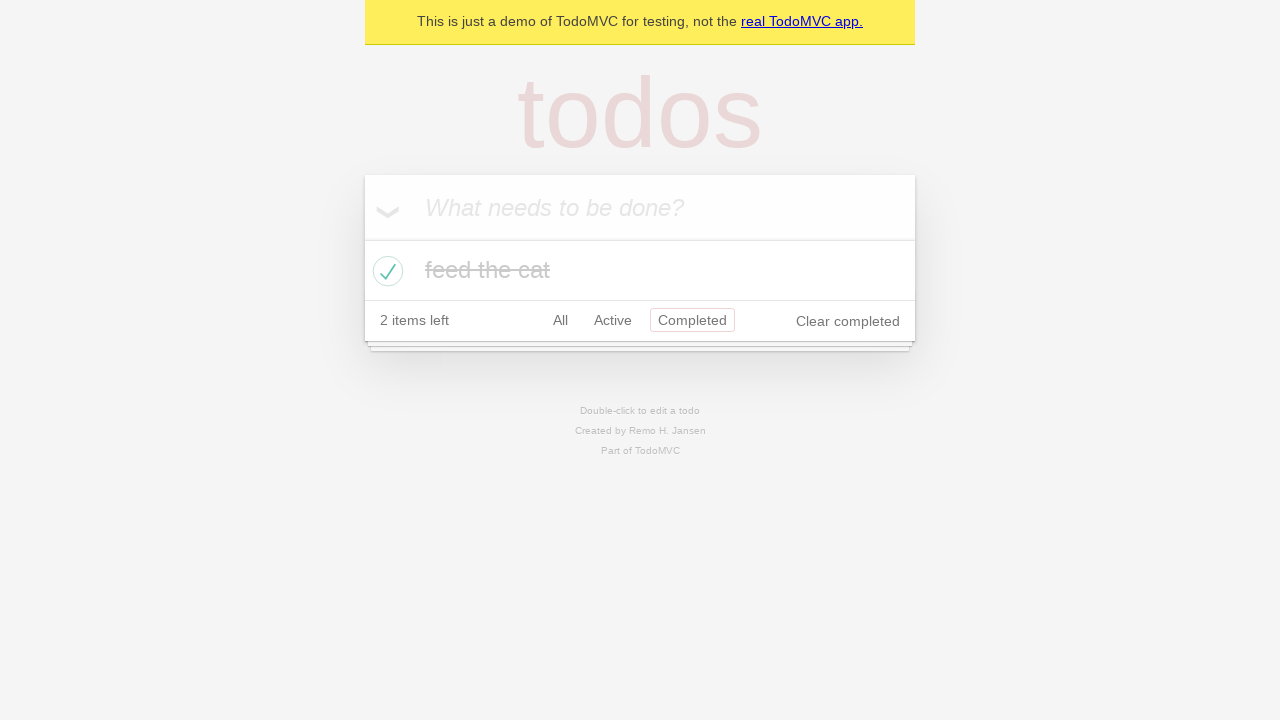

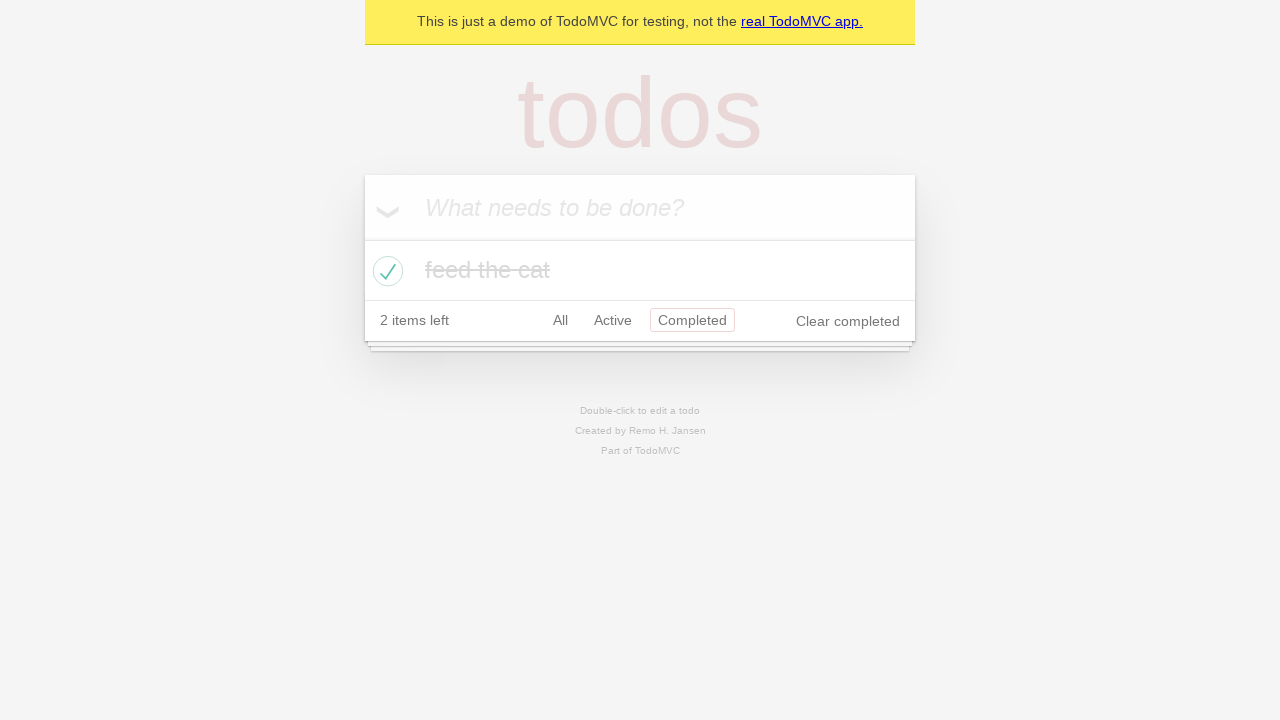